Waits for a price to reach $100, then clicks a book button and solves a mathematical challenge by calculating and submitting the result

Starting URL: http://suninjuly.github.io/explicit_wait2.html

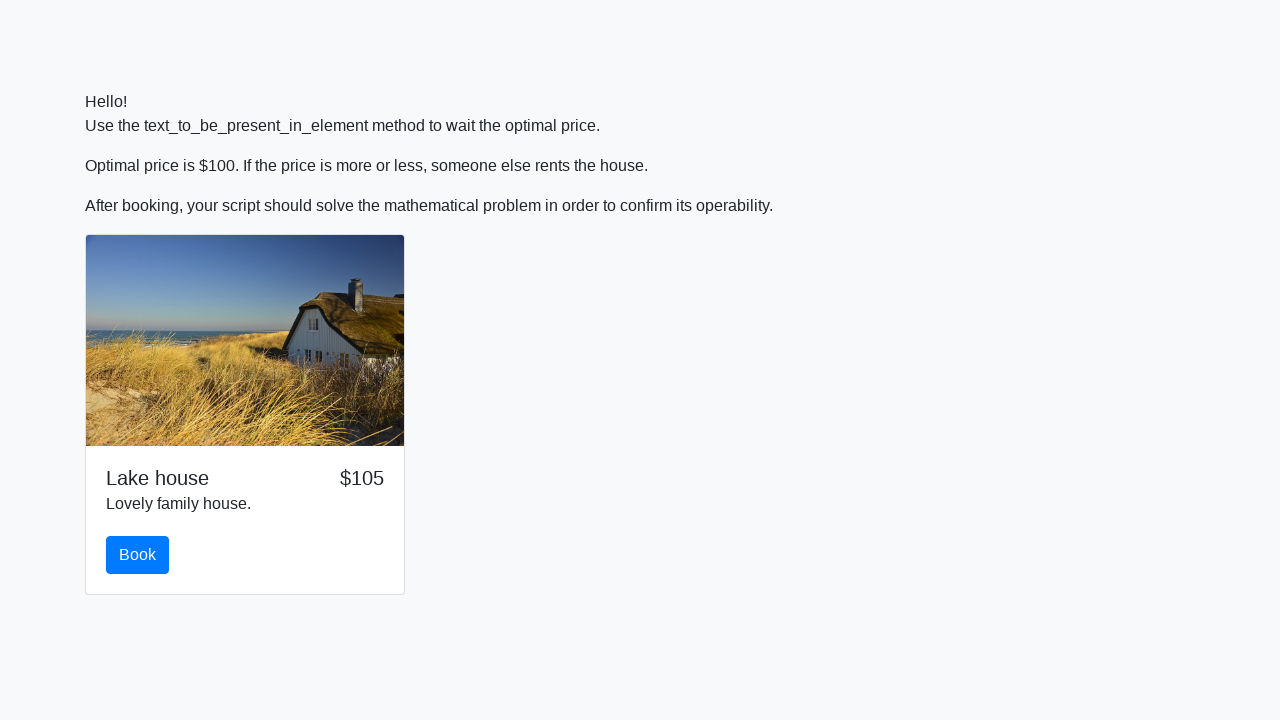

Waited for price to reach $100
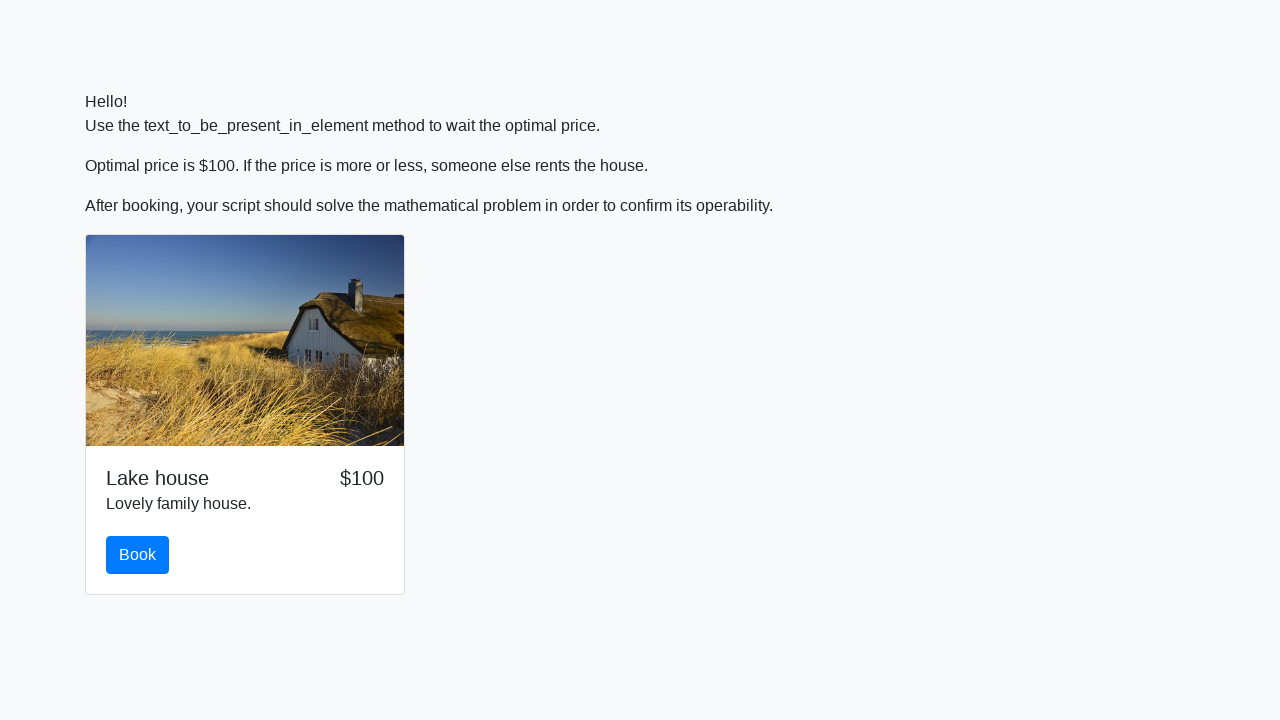

Clicked the book button at (138, 555) on #book
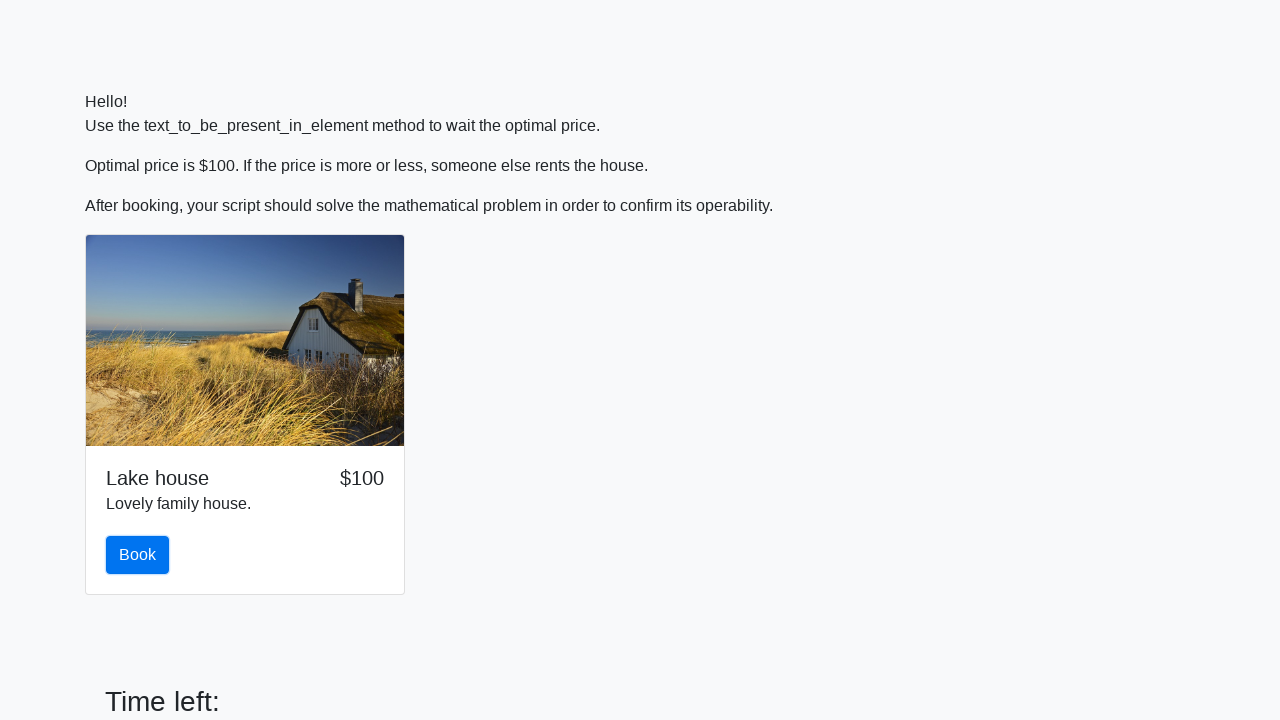

Retrieved input value for calculation: 161
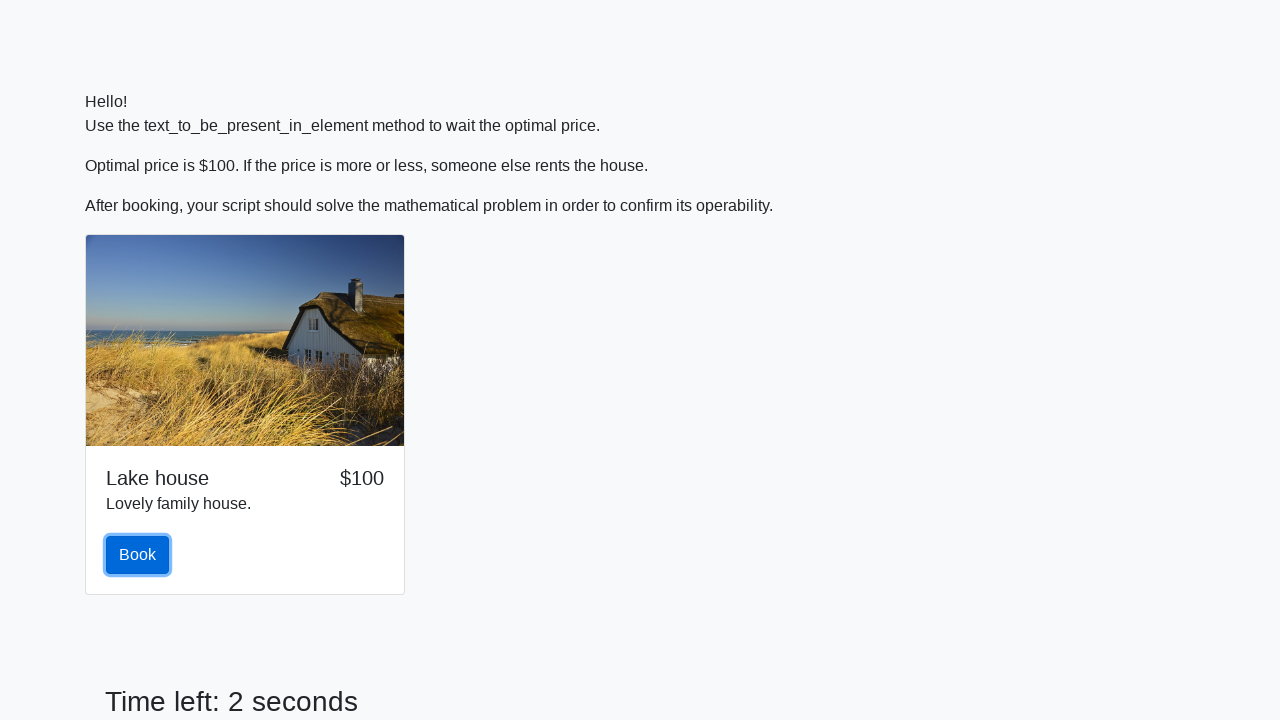

Calculated mathematical result: 2.1316654973155837
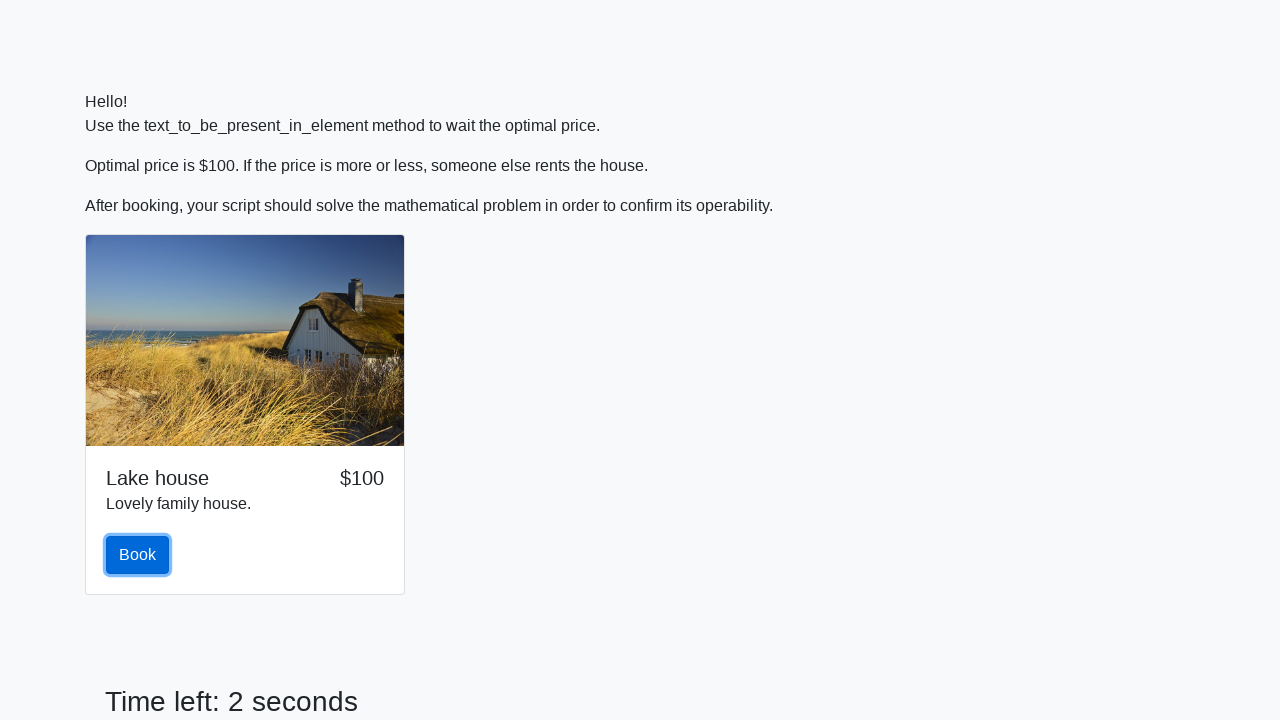

Filled answer field with calculated value: 2.1316654973155837 on #answer
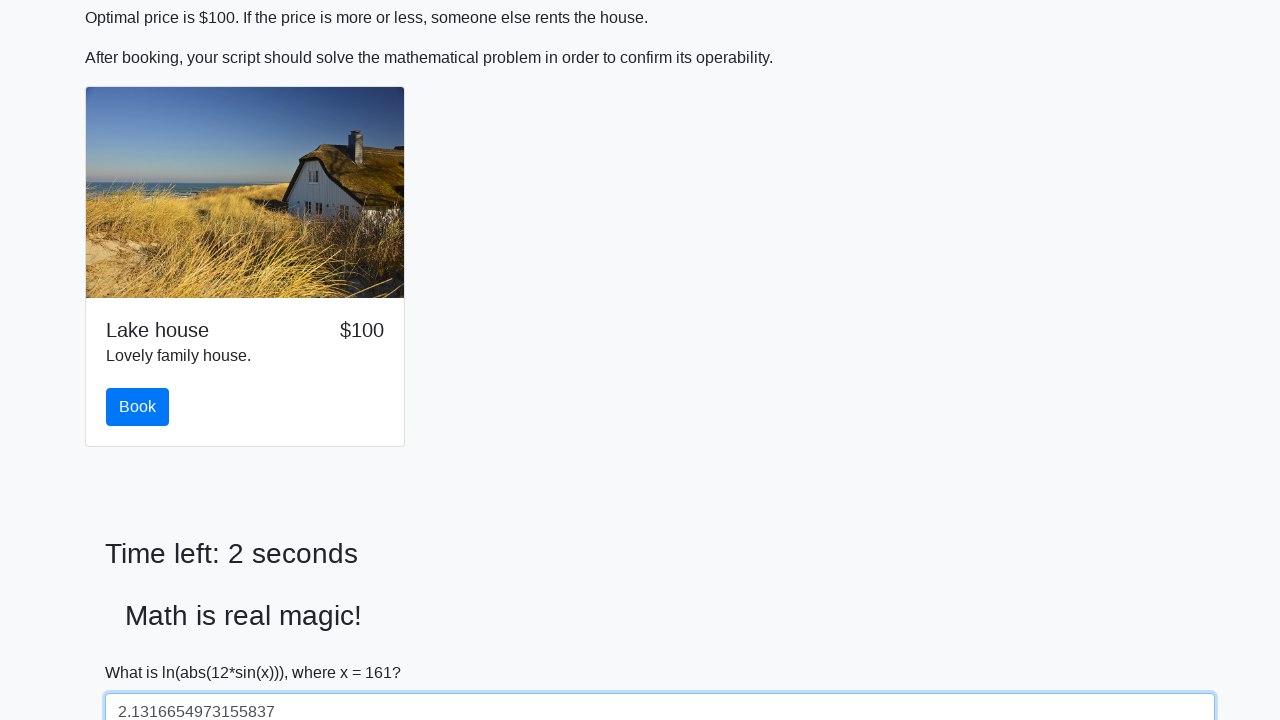

Clicked solve button to submit the answer at (143, 651) on #solve
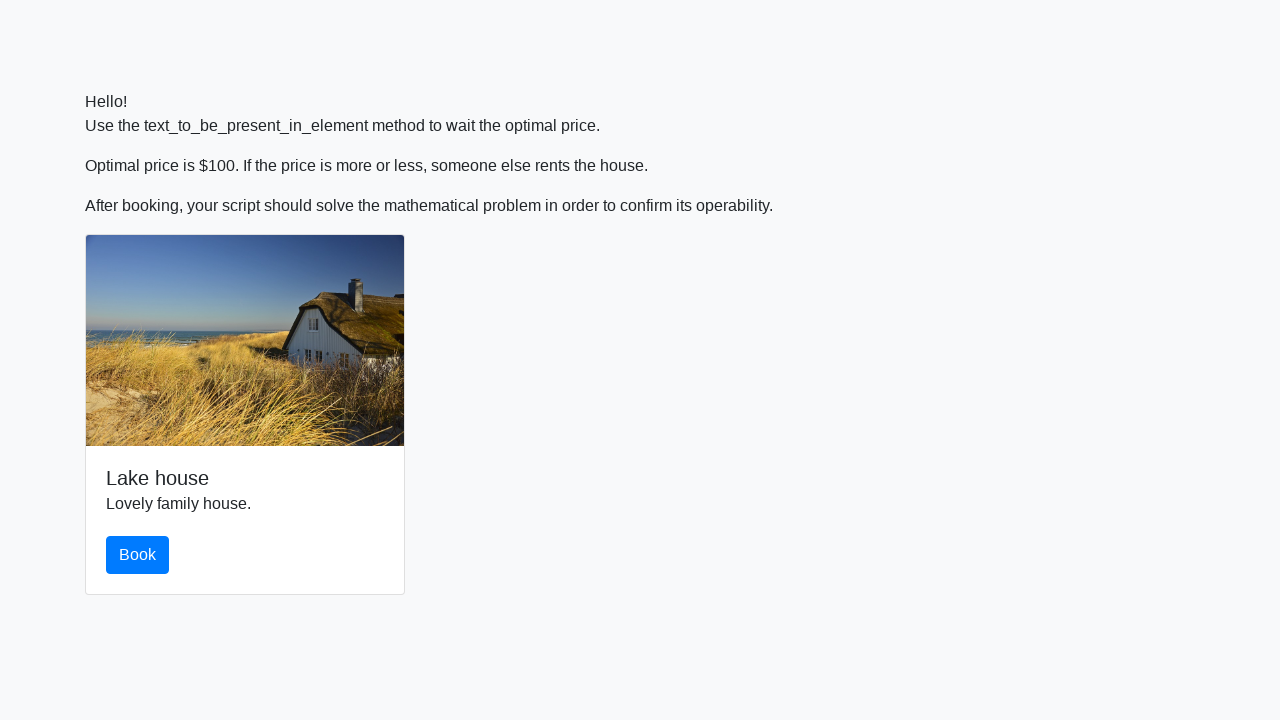

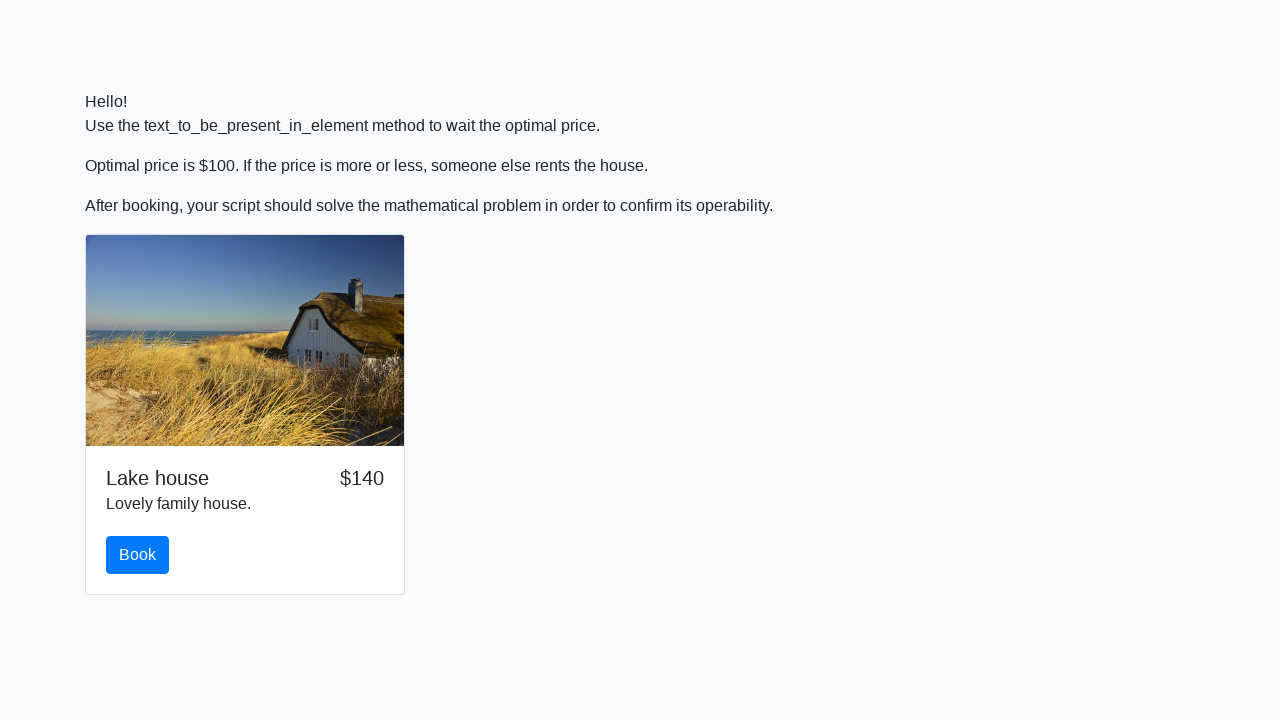